Tests a practice form by filling in name, email, password fields, selecting gender from dropdown, choosing a radio button option, entering birthday, and submitting the form

Starting URL: https://rahulshettyacademy.com/angularpractice/

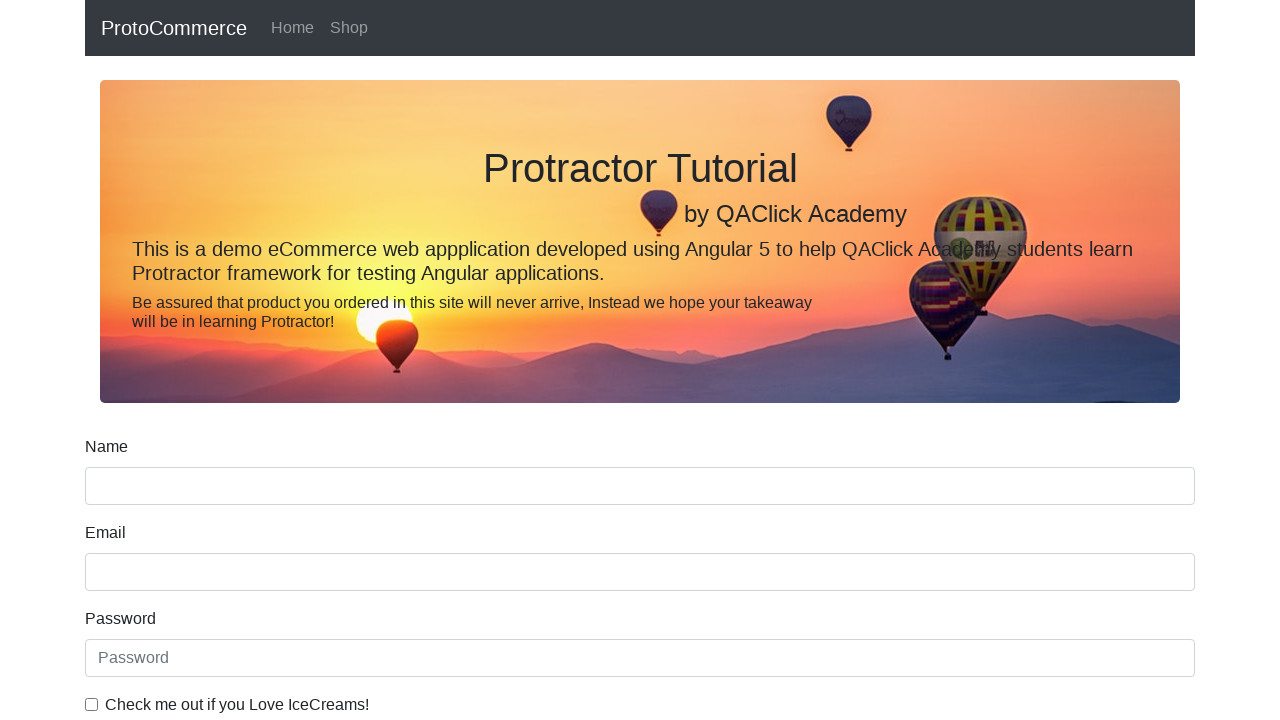

Navigated to practice form page
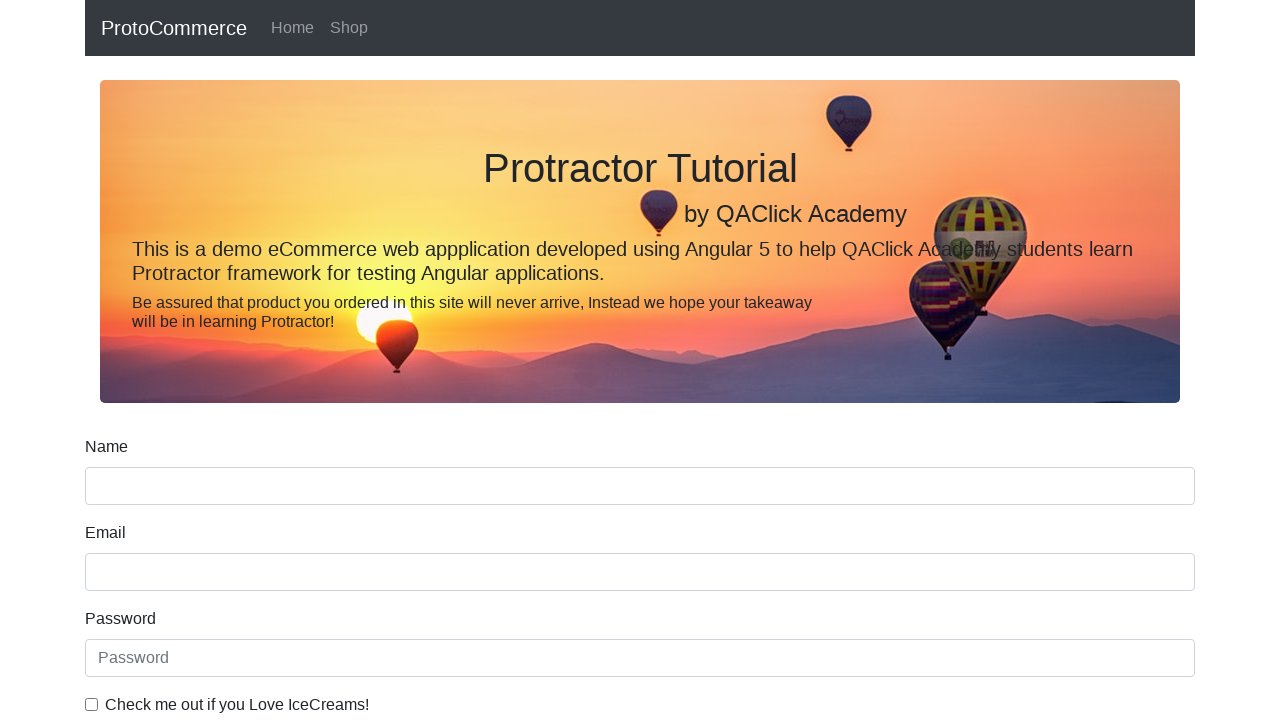

Filled name field with 'Jennifer' on div.form-group input[name='name']
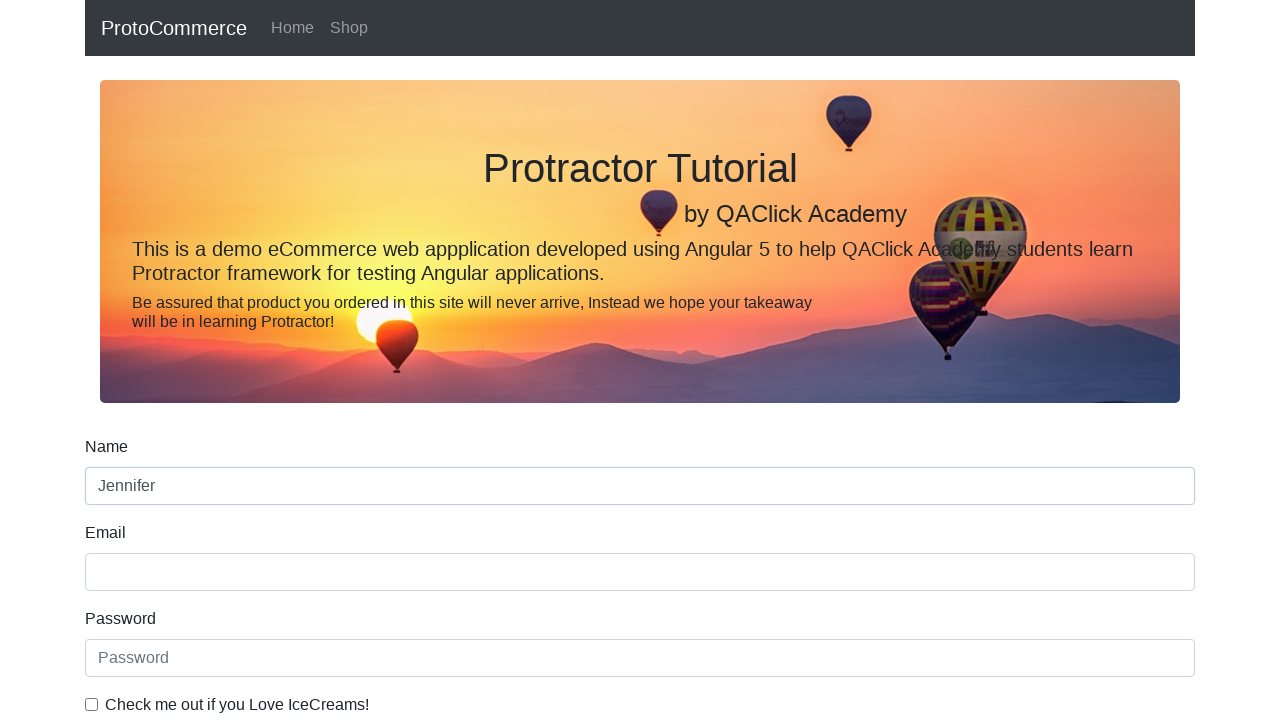

Filled email field with 'jennifer.test@example.com' on input[name='email']
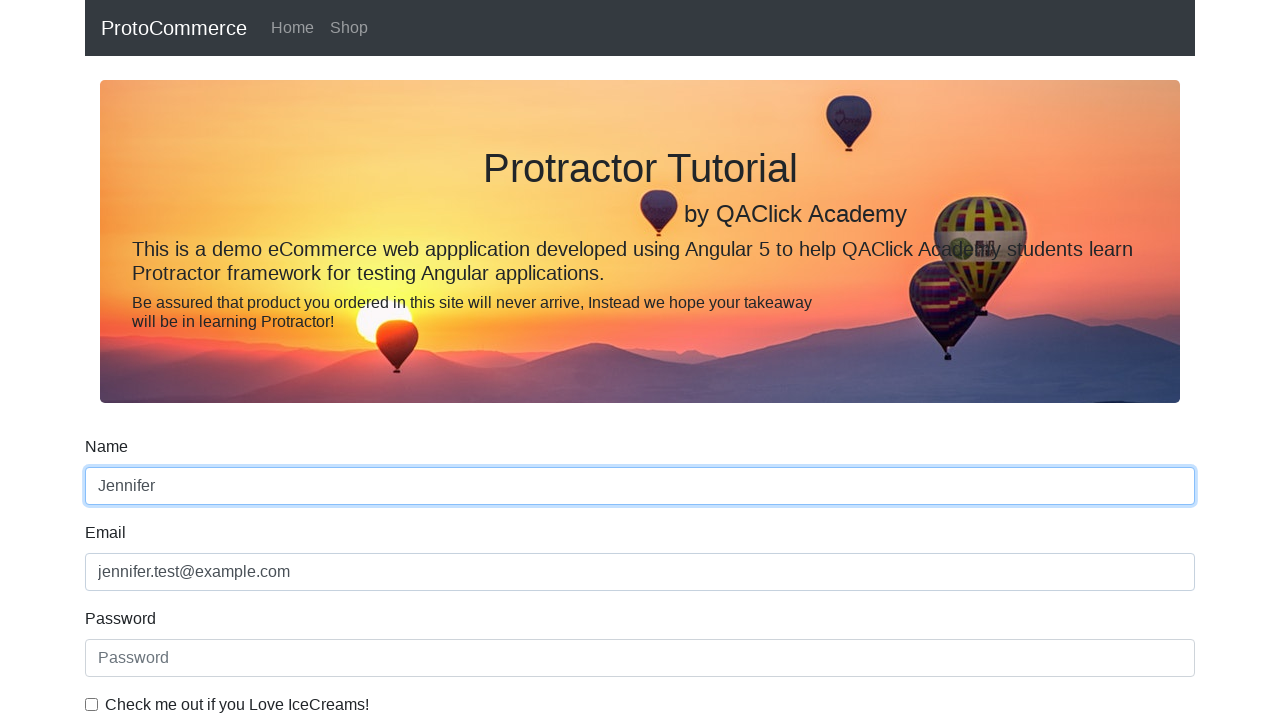

Filled password field with 'SecurePass123!' on #exampleInputPassword1
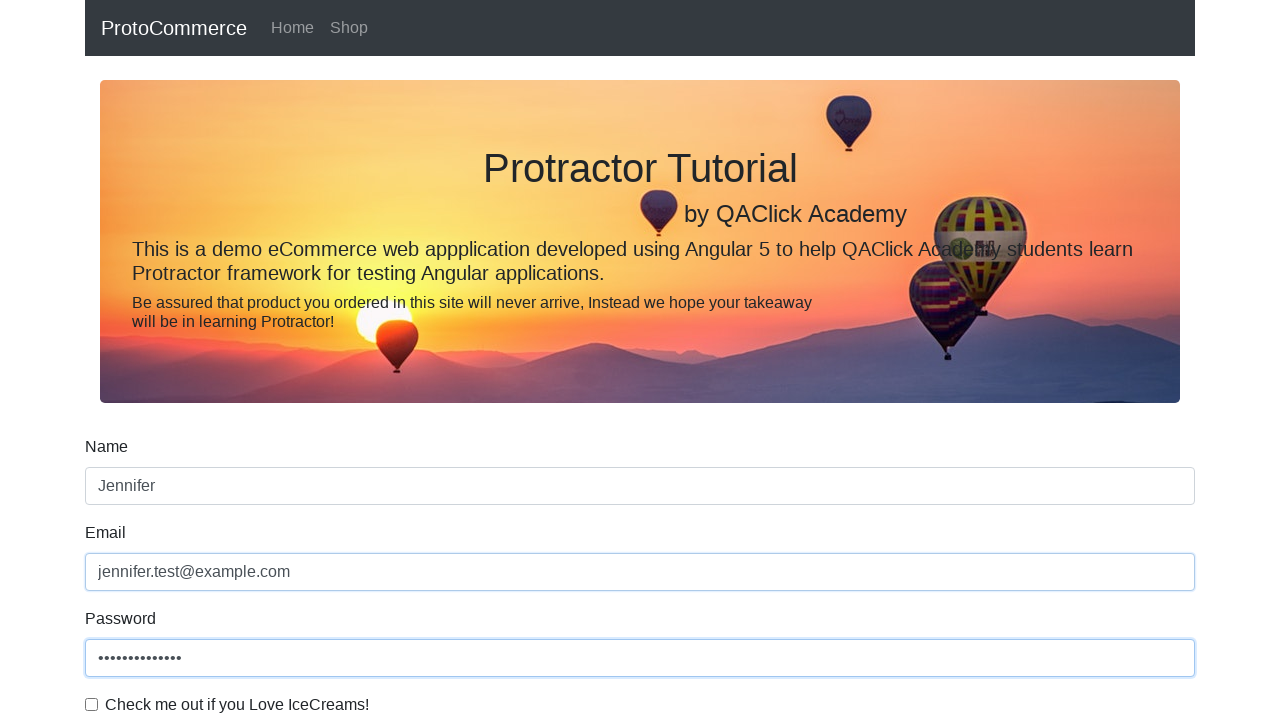

Checked the checkbox at (92, 704) on #exampleCheck1
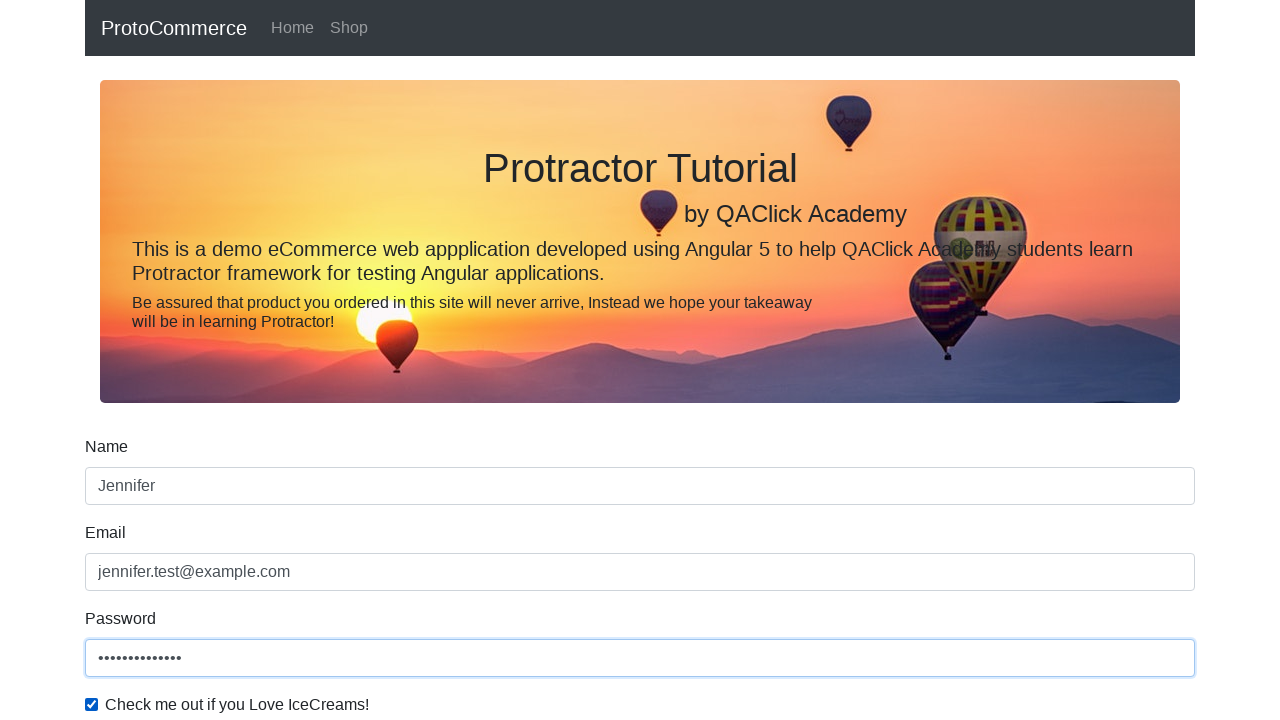

Selected 'Female' from gender dropdown on #exampleFormControlSelect1
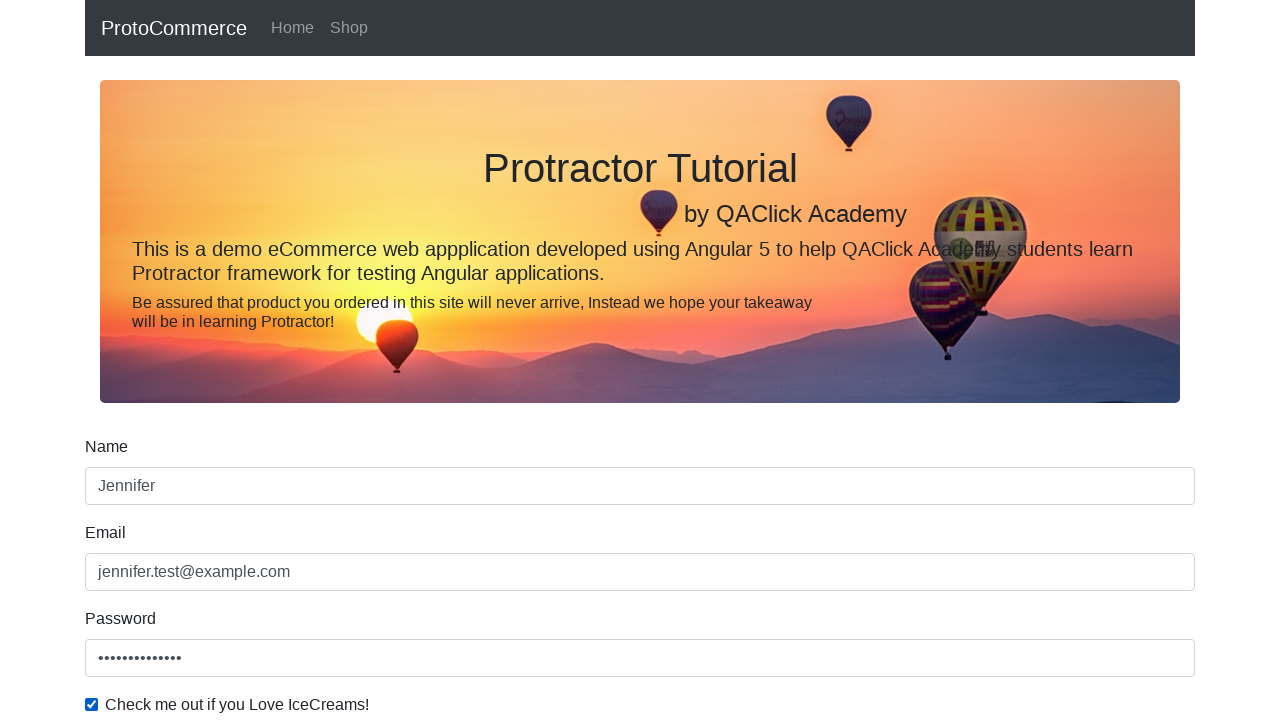

Selected 'Student' radio button option at (238, 360) on #inlineRadio1
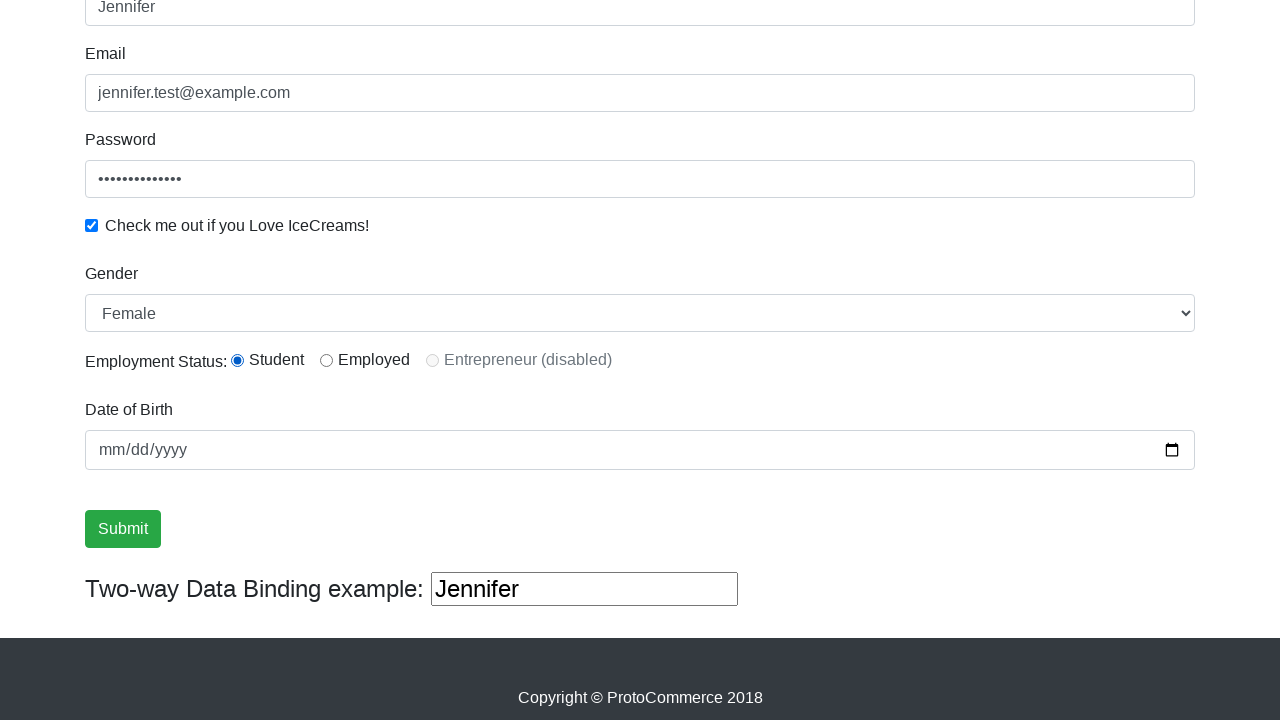

Entered birthday '1992-03-15' on input[name='bday']
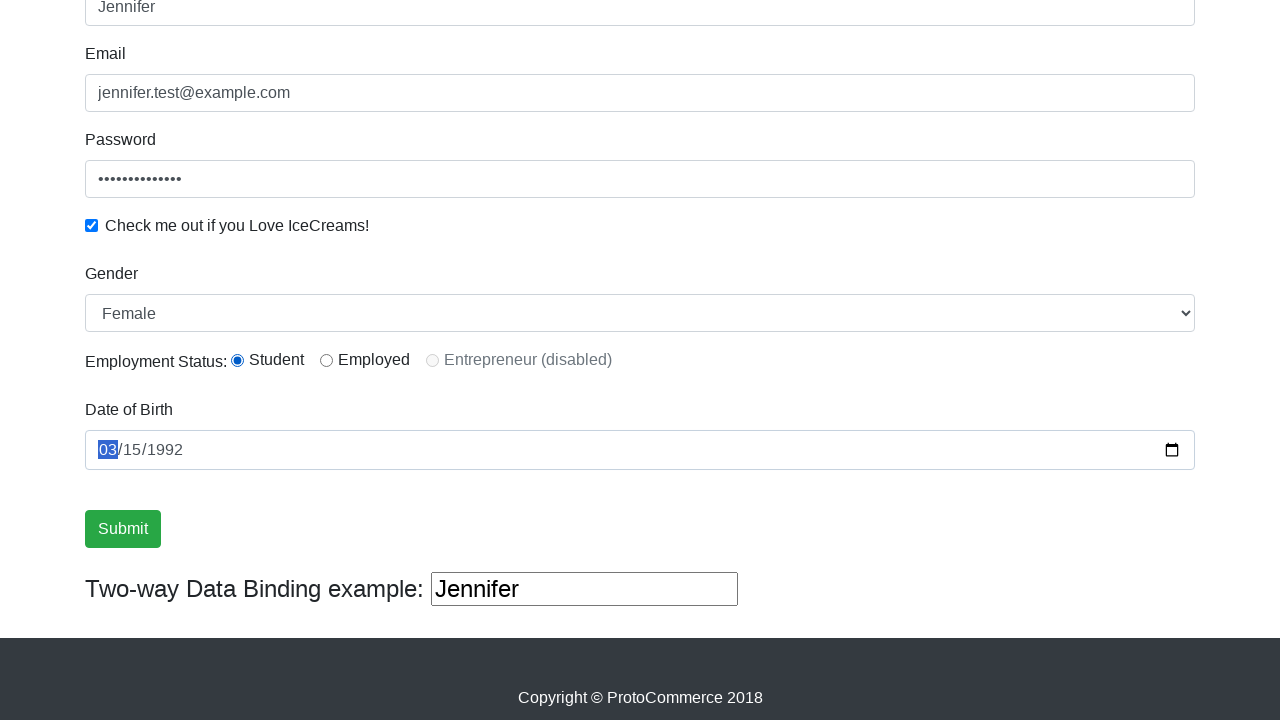

Clicked submit button to submit the form at (123, 529) on input[value='Submit']
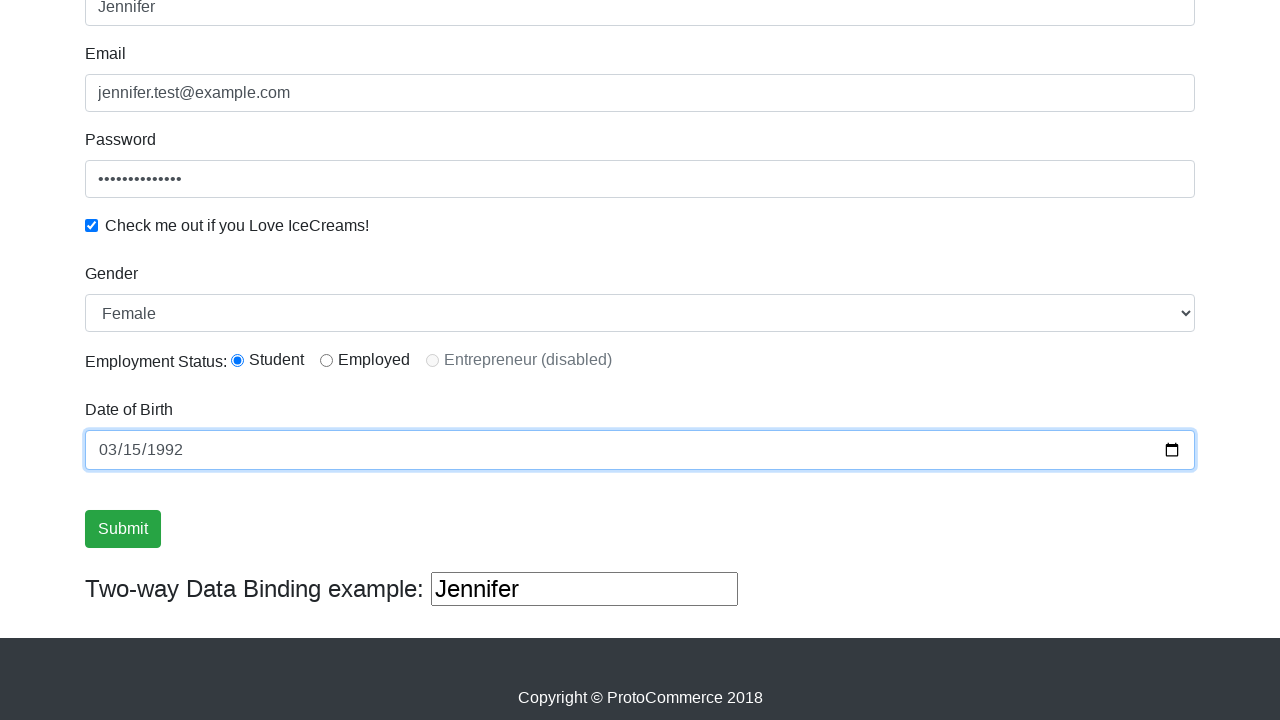

Form submission successful - success message appeared
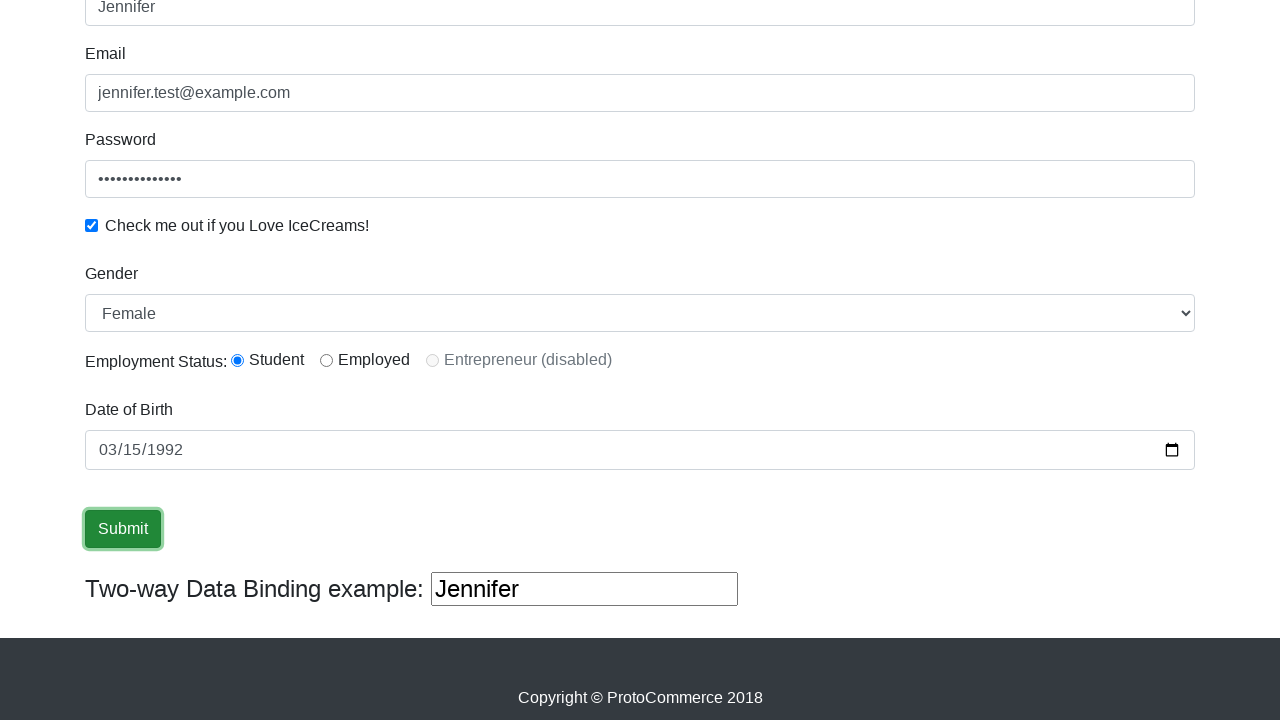

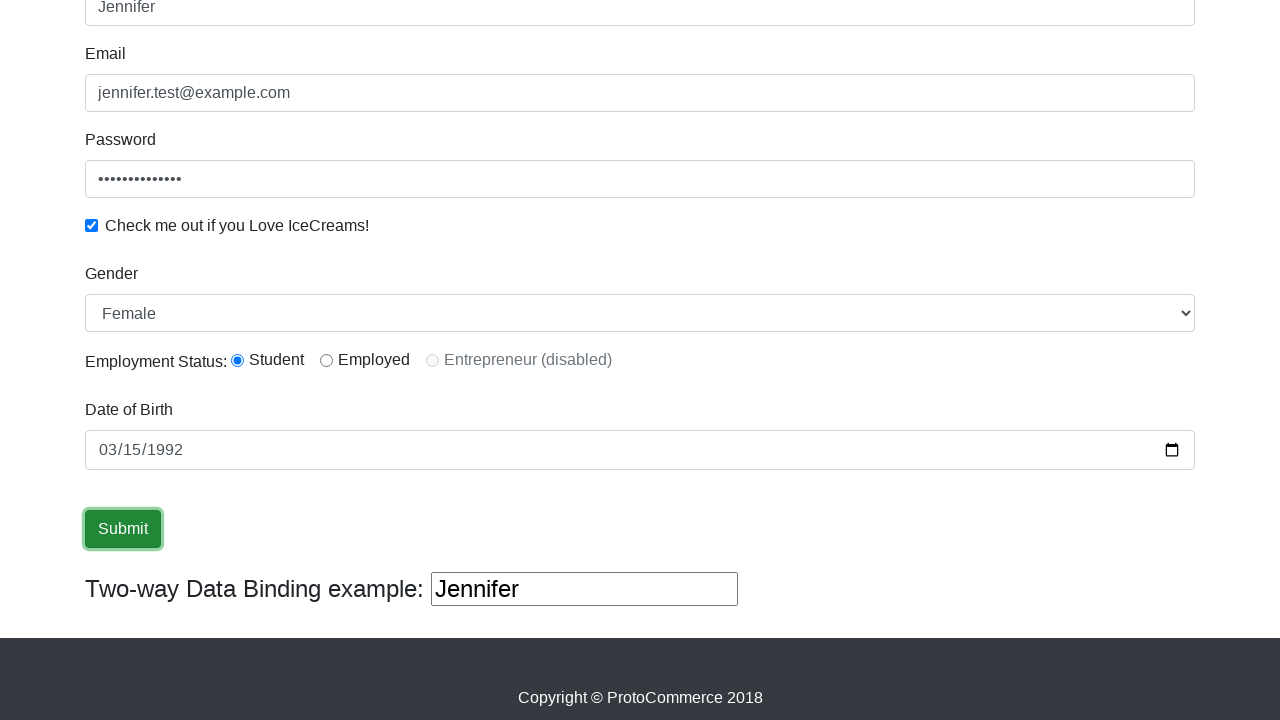